Navigates to Mercury Travels website and verifies that navigation links are present on the page

Starting URL: https://www.mercurytravels.co.in/

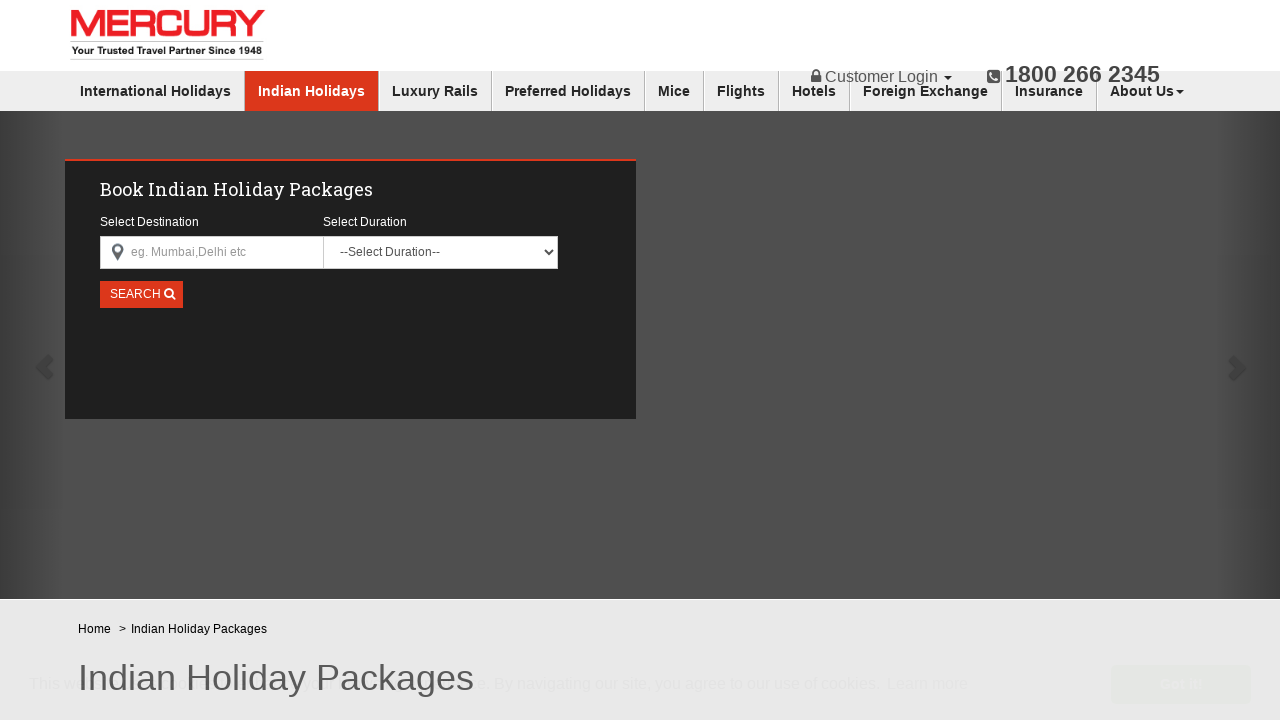

Waited for navigation links to load on Mercury Travels homepage
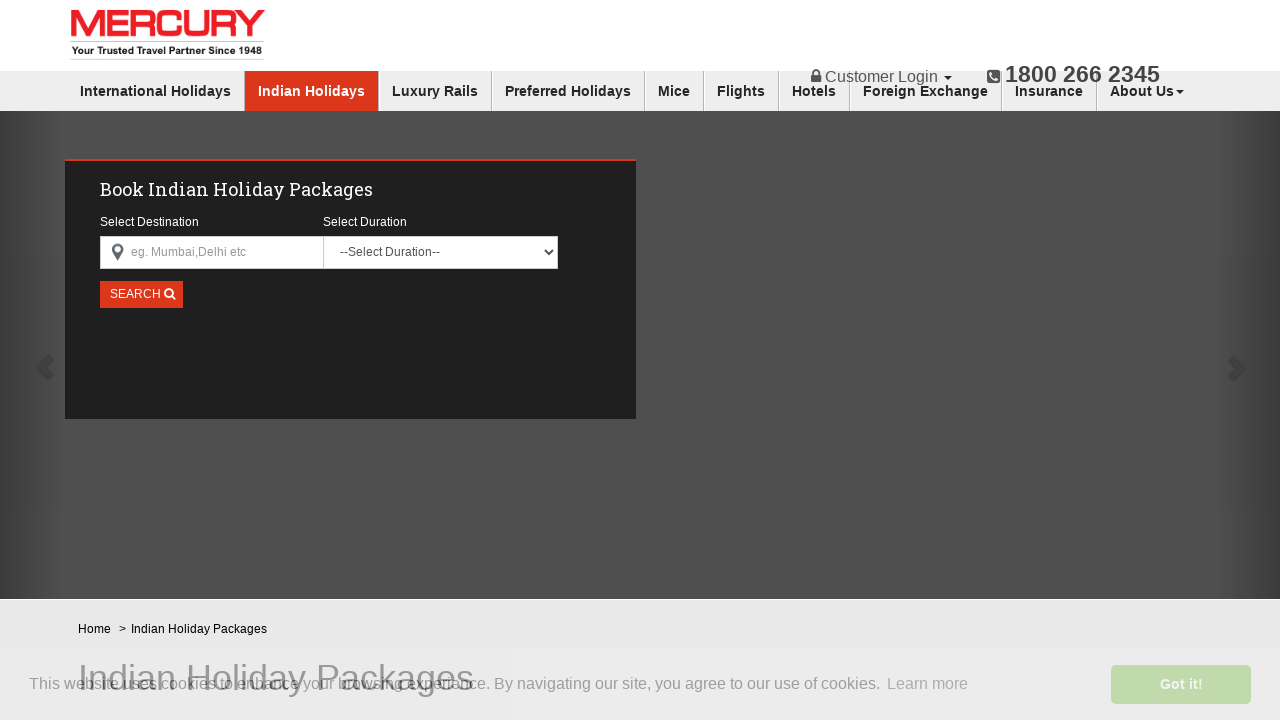

Located all navigation links on the page
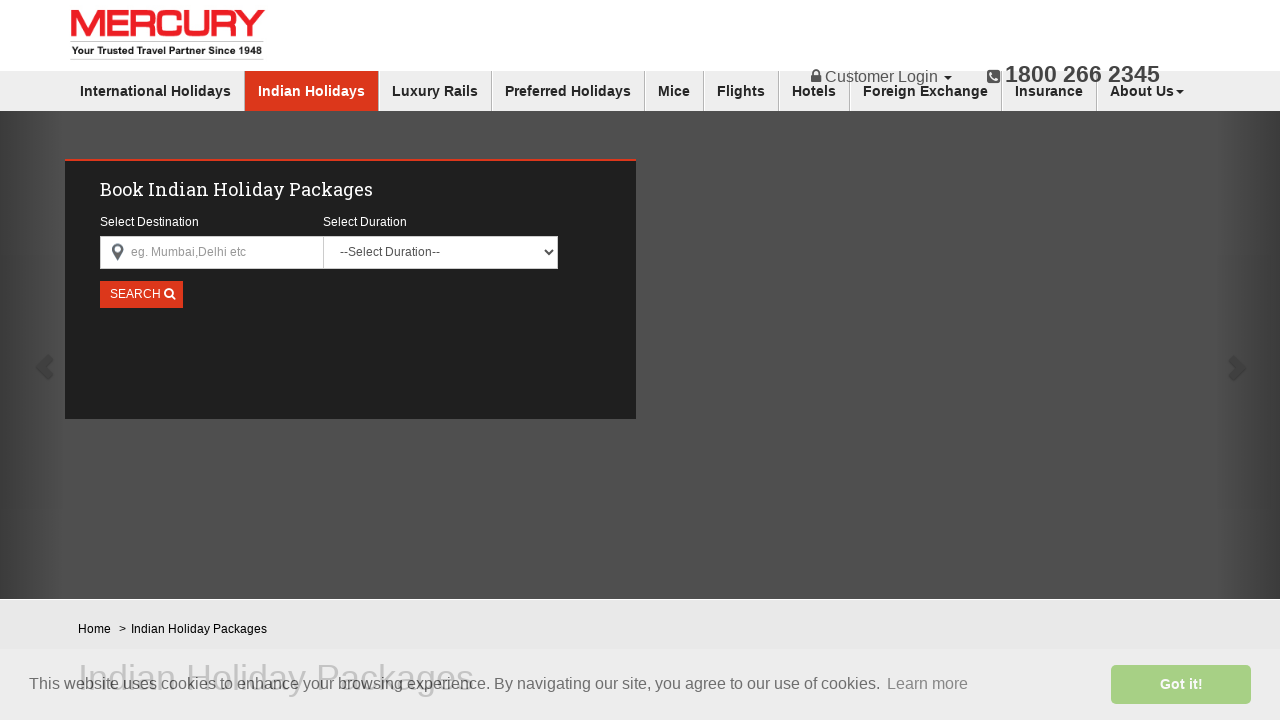

Verified that 102 navigation links are present on Mercury Travels homepage
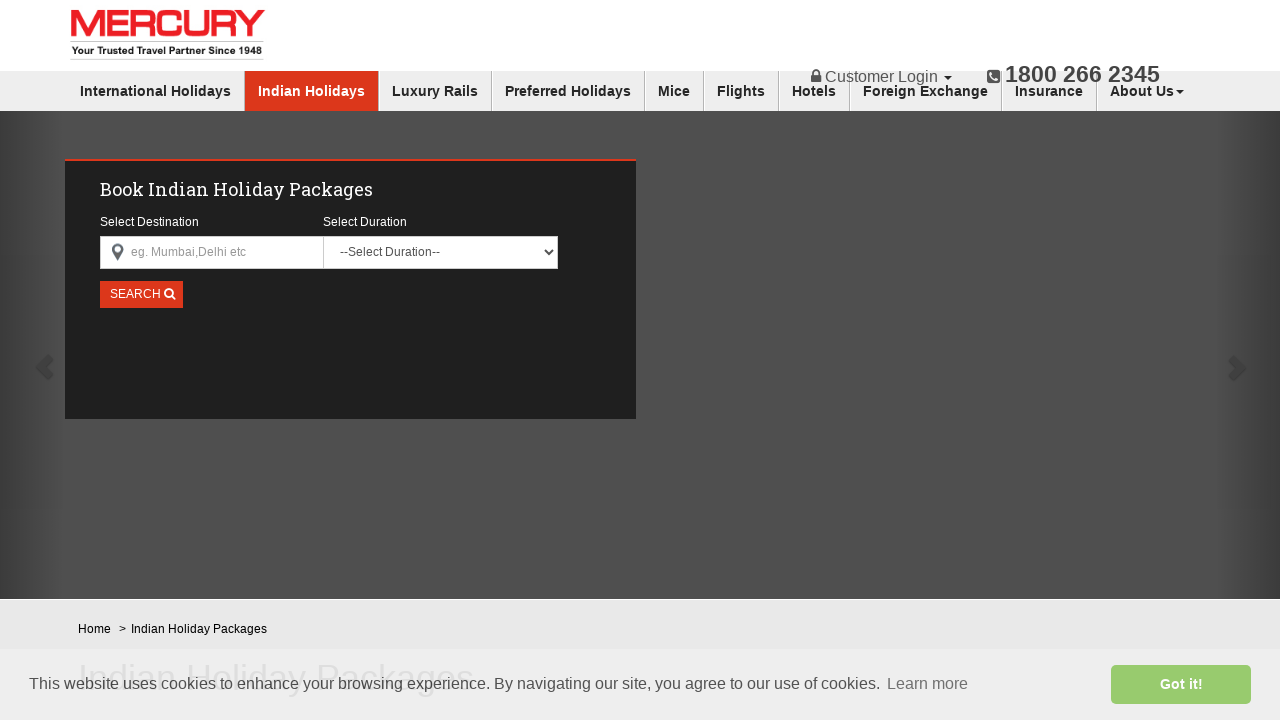

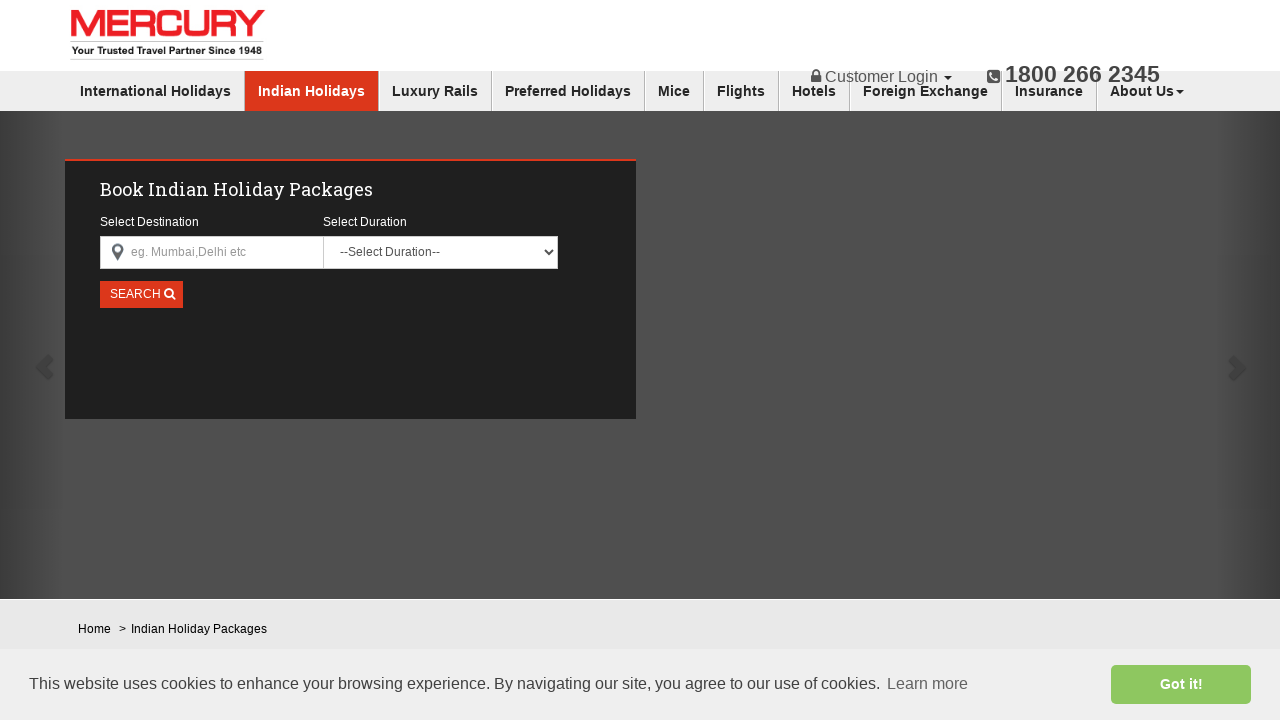